Tests a practice form submission on Rahul Shetty Academy by filling out name, email, password, selecting gender from dropdown, choosing a radio button, entering birthdate, and verifying successful form submission.

Starting URL: https://rahulshettyacademy.com/angularpractice/

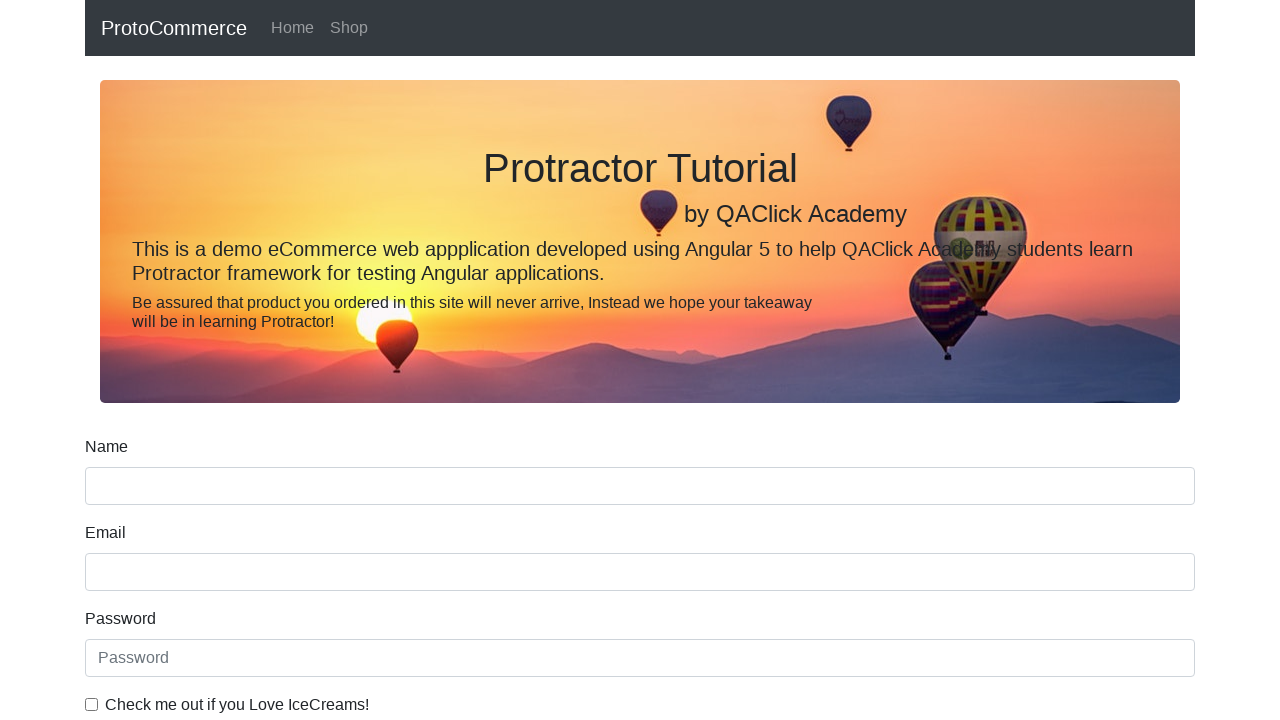

Filled name field with 'Kristin' on input[name='name']
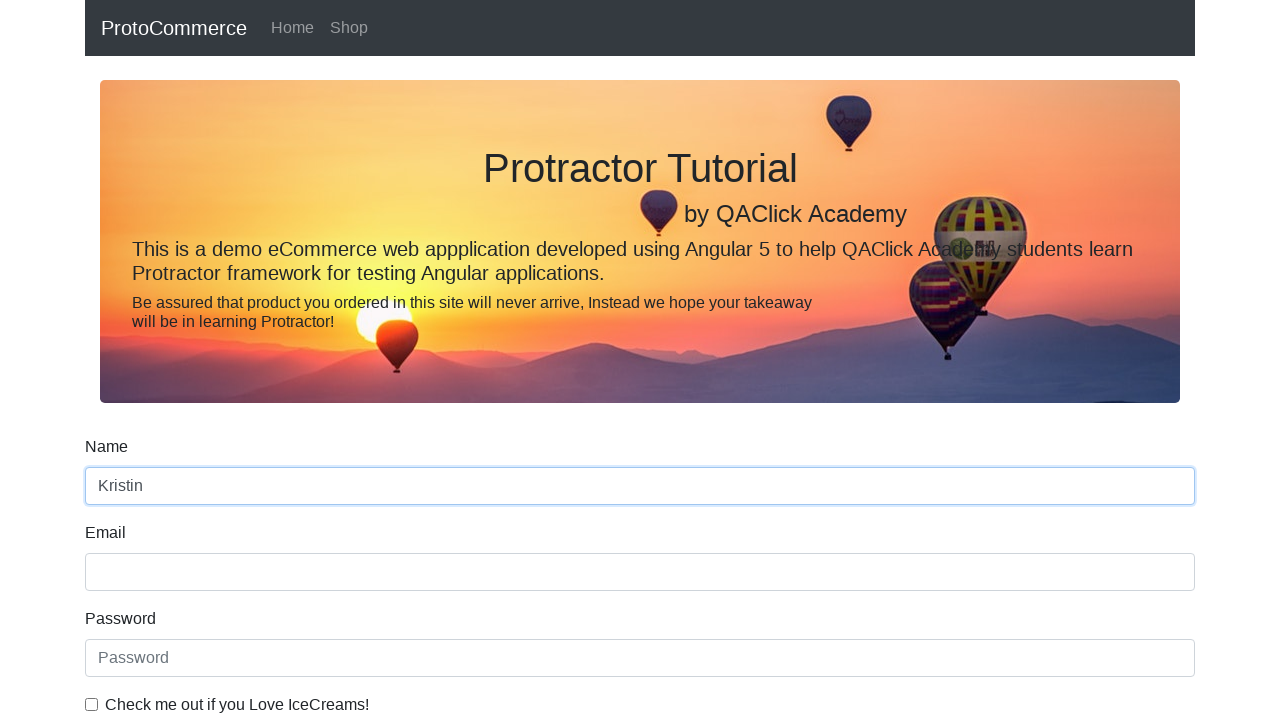

Filled email field with 'testuser_practice@example.com' on input[name='email']
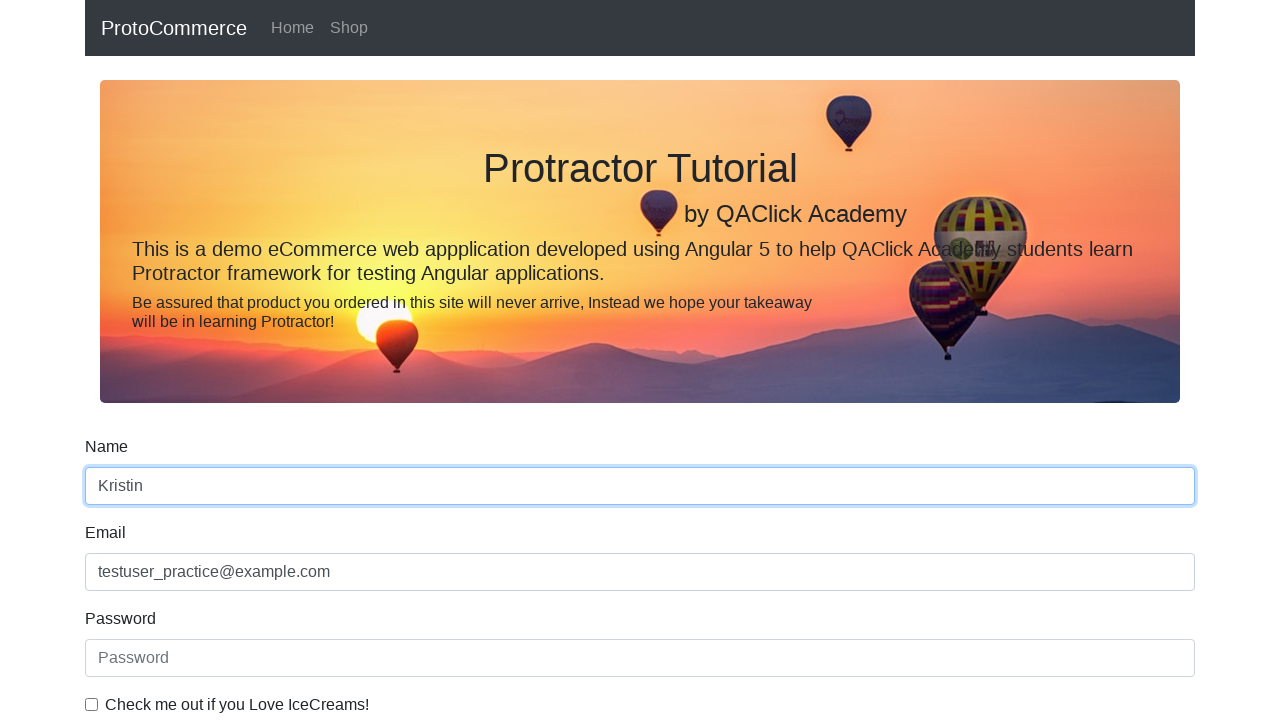

Filled password field with 'TestPass123!' on #exampleInputPassword1
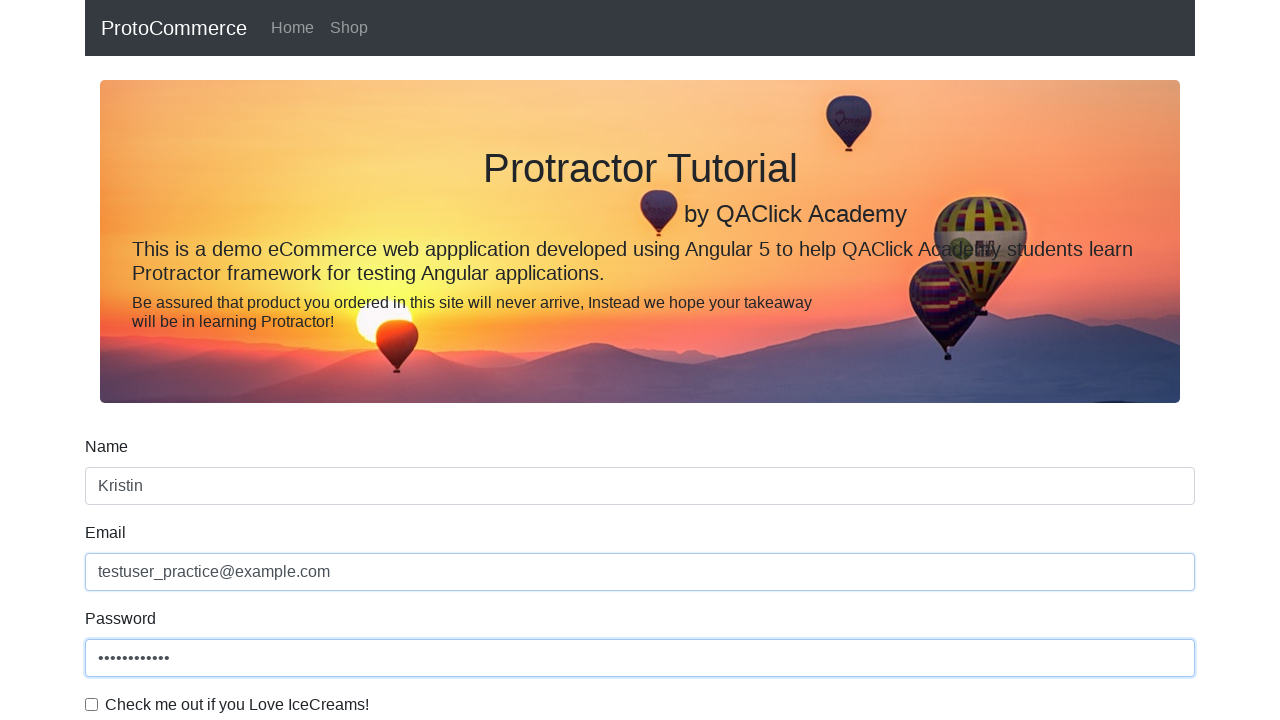

Checked the terms and conditions checkbox at (92, 704) on #exampleCheck1
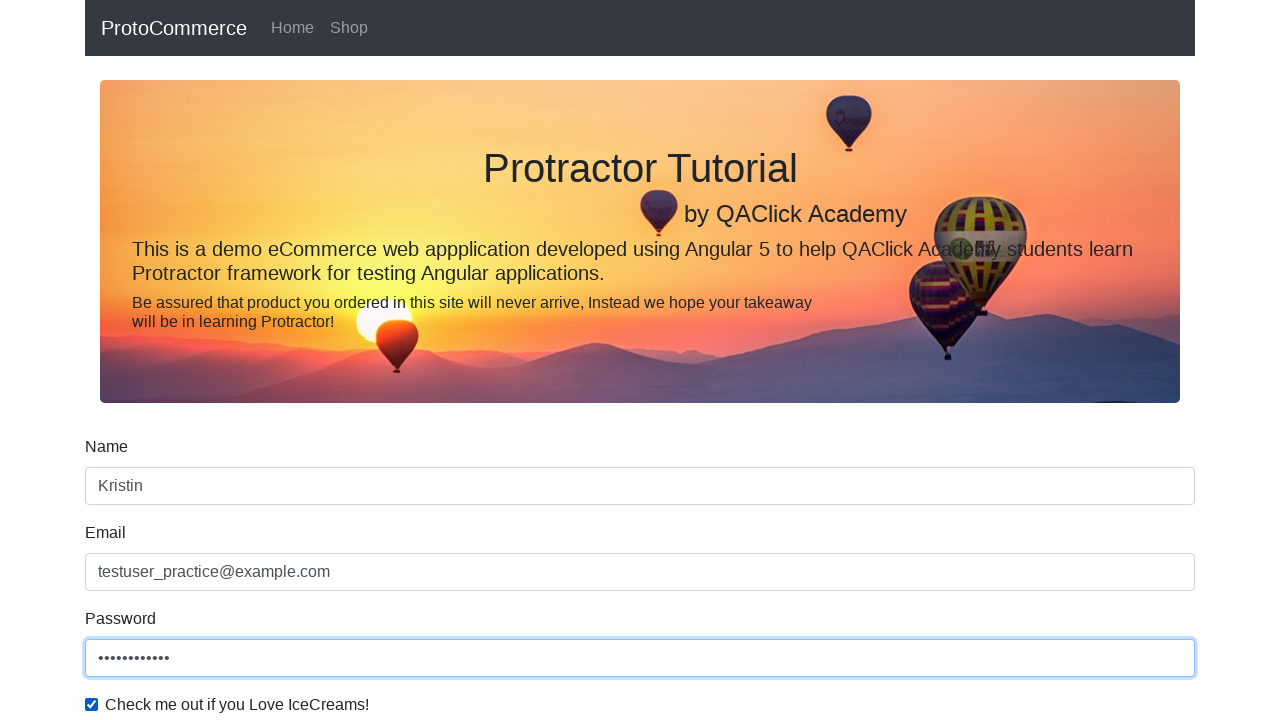

Selected 'Female' from gender dropdown on #exampleFormControlSelect1
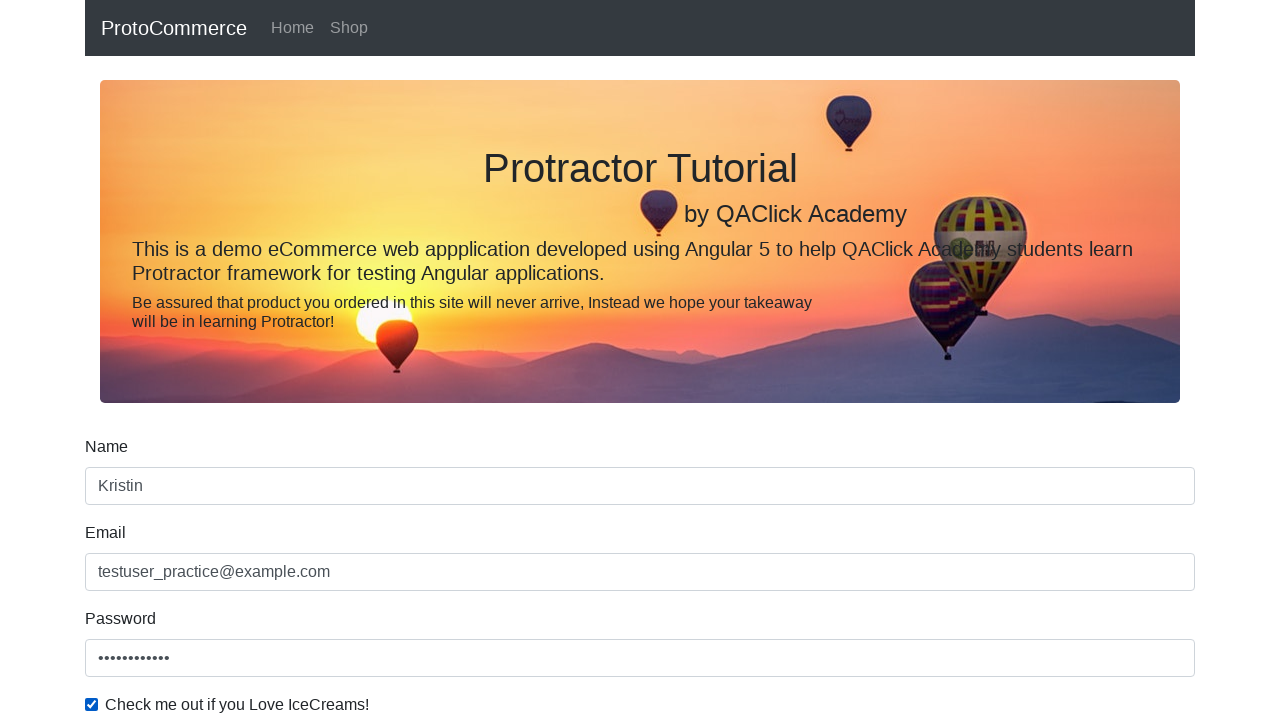

Selected 'Student' radio button at (238, 360) on #inlineRadio1
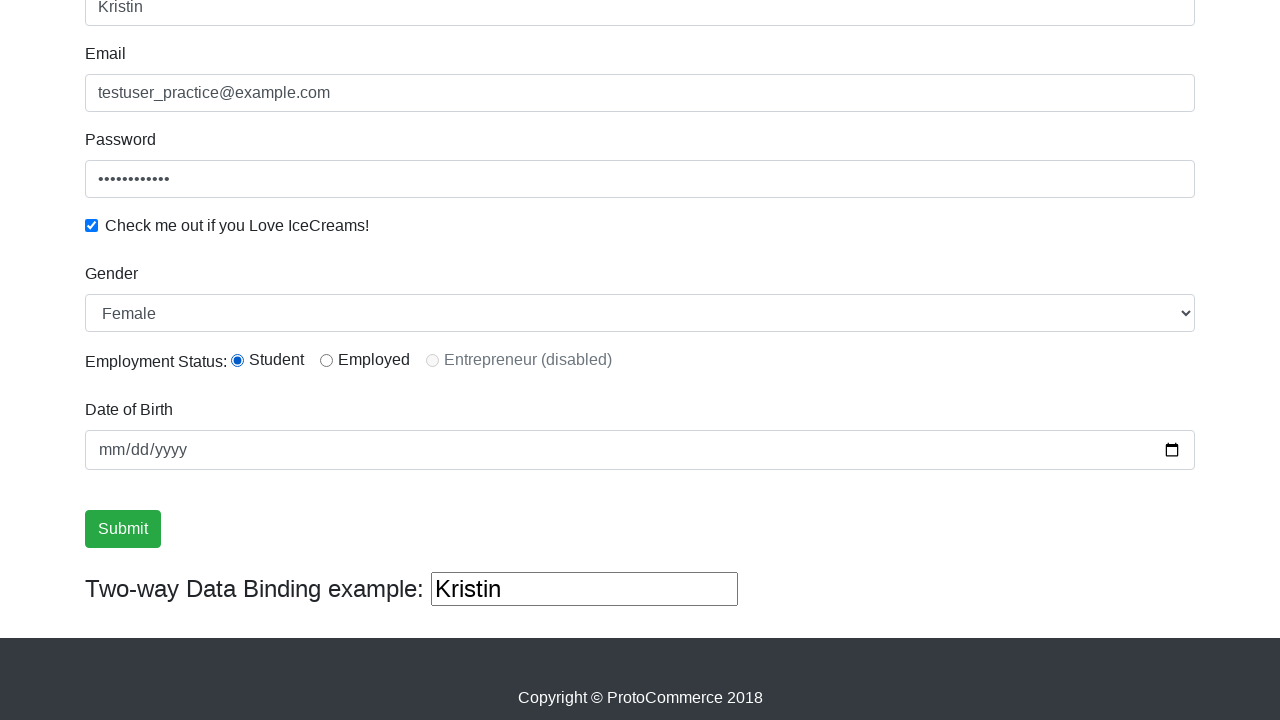

Filled birthdate field with '1999-06-05' on input[name='bday']
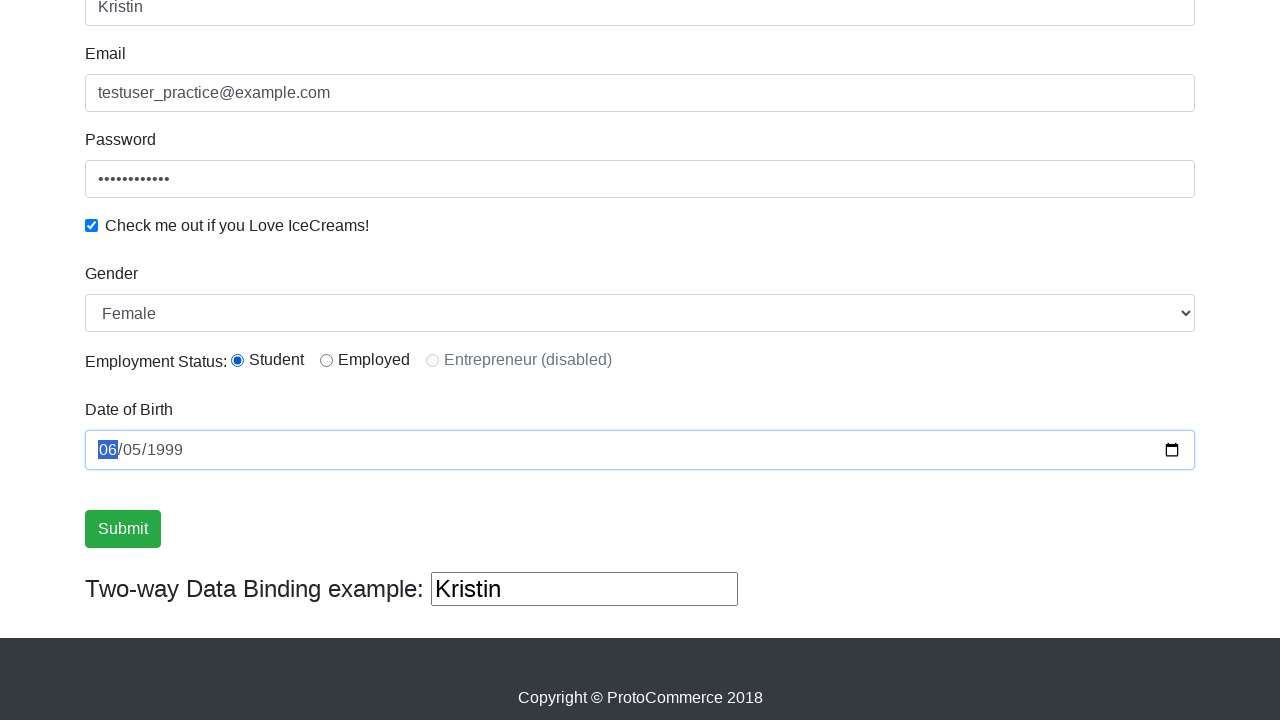

Clicked Submit button to submit the form at (123, 529) on input[value='Submit']
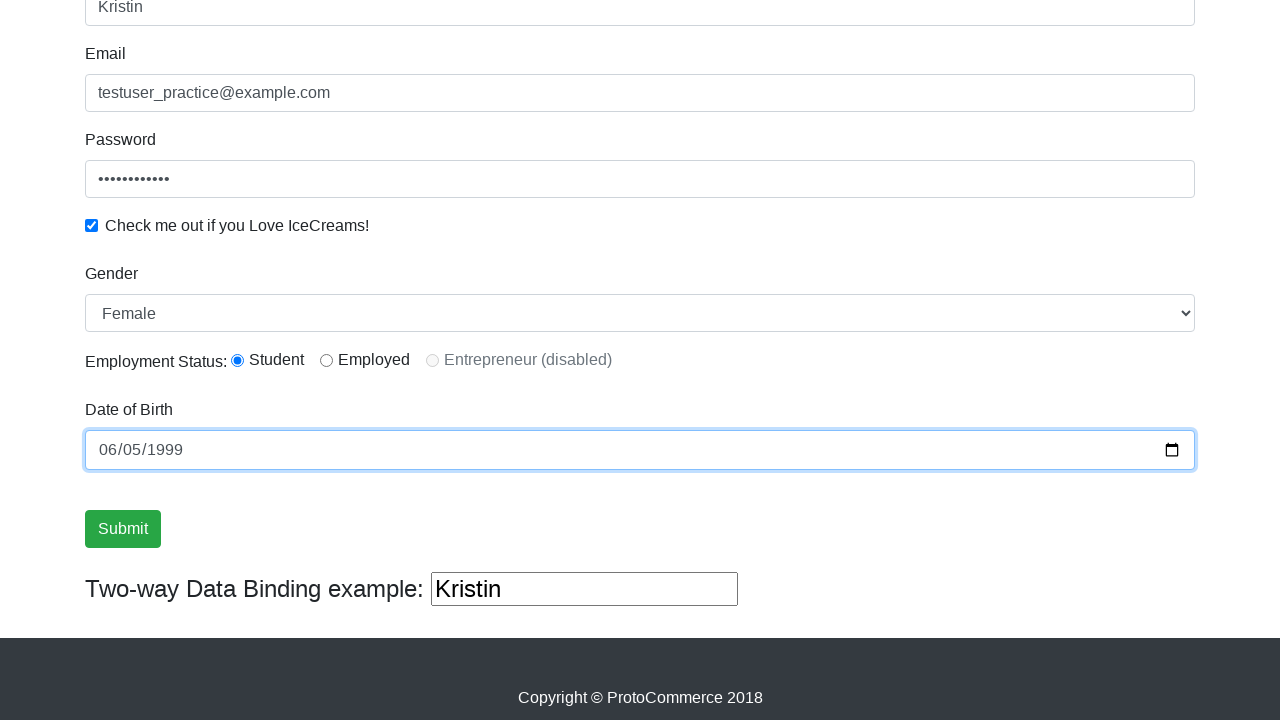

Success message appeared on the page
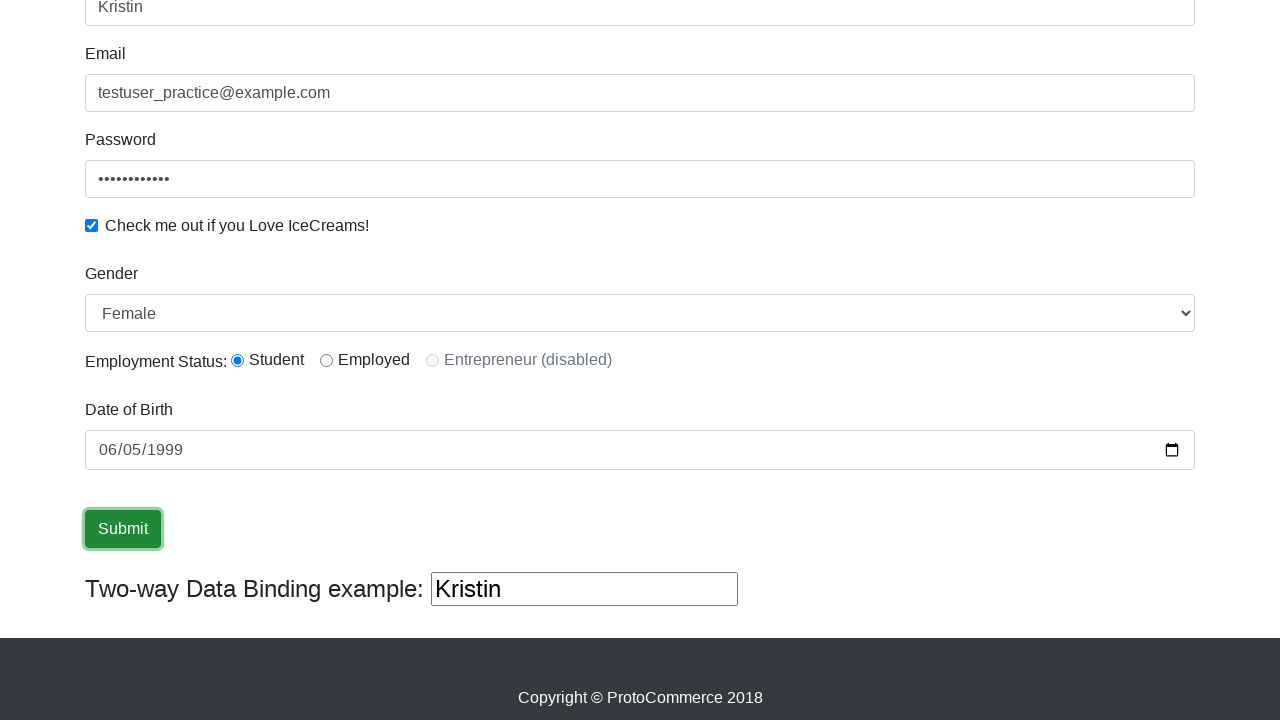

Retrieved success message text
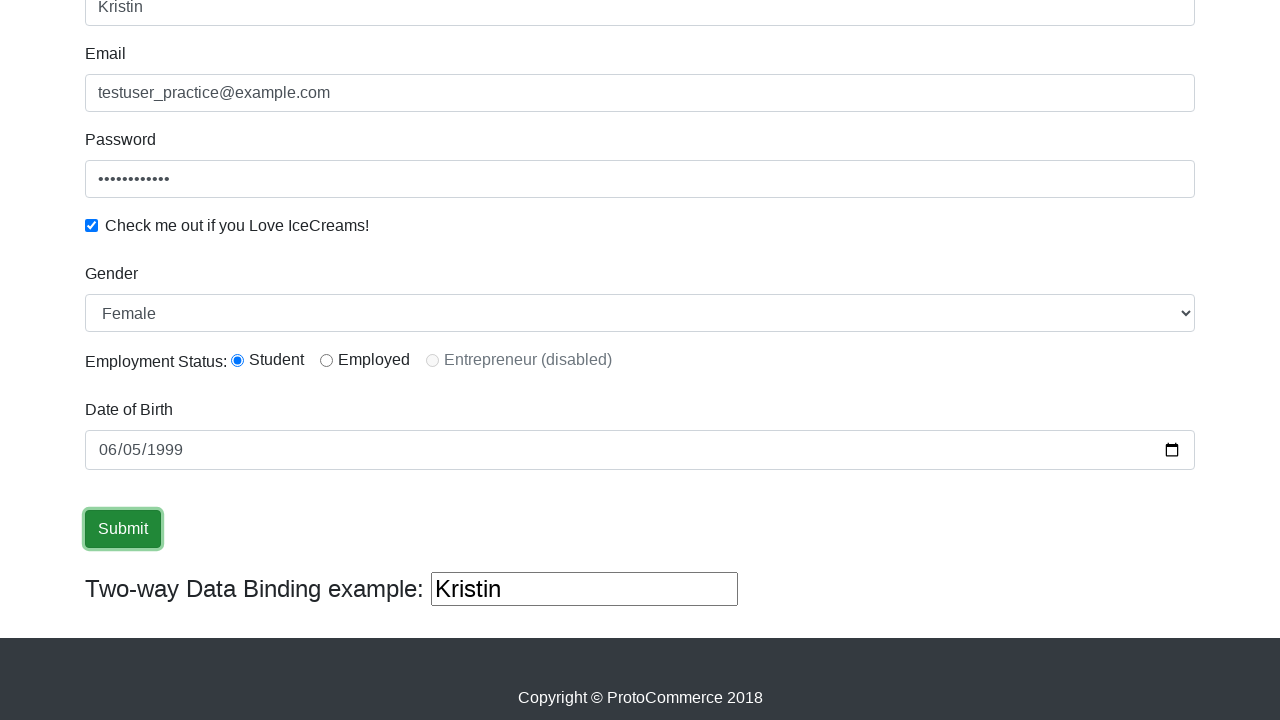

Verified that the form submission was successful
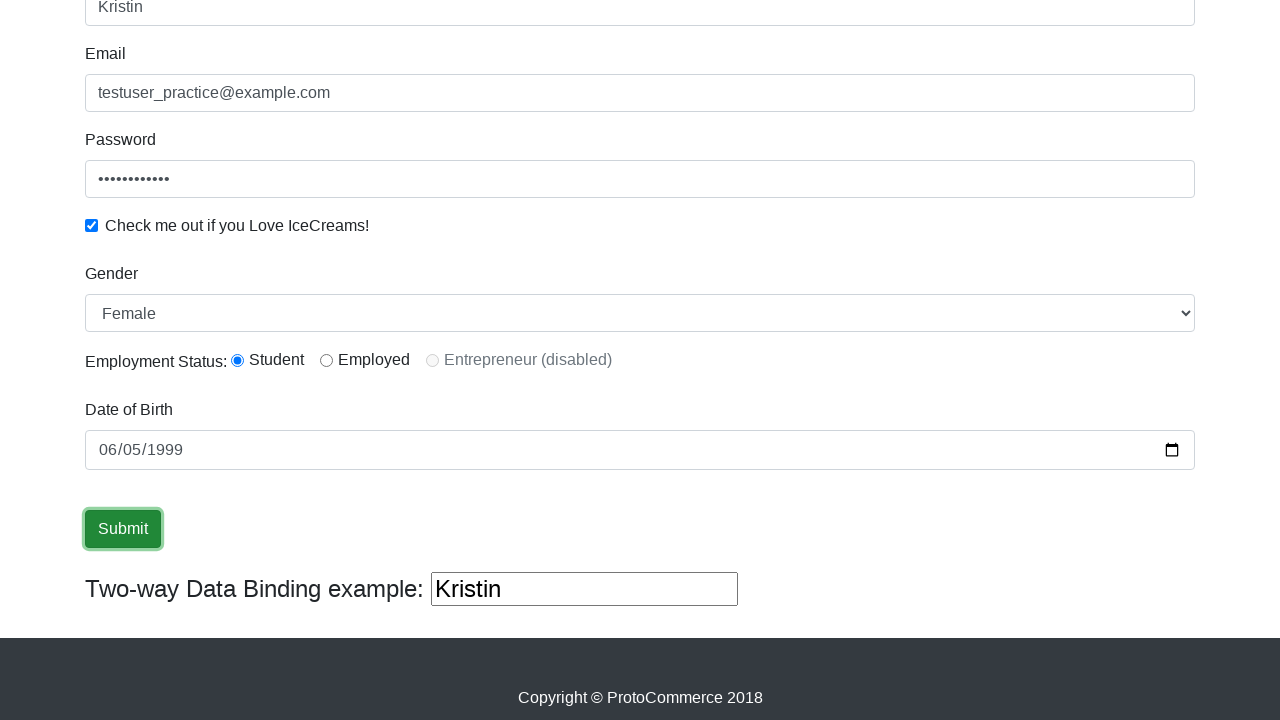

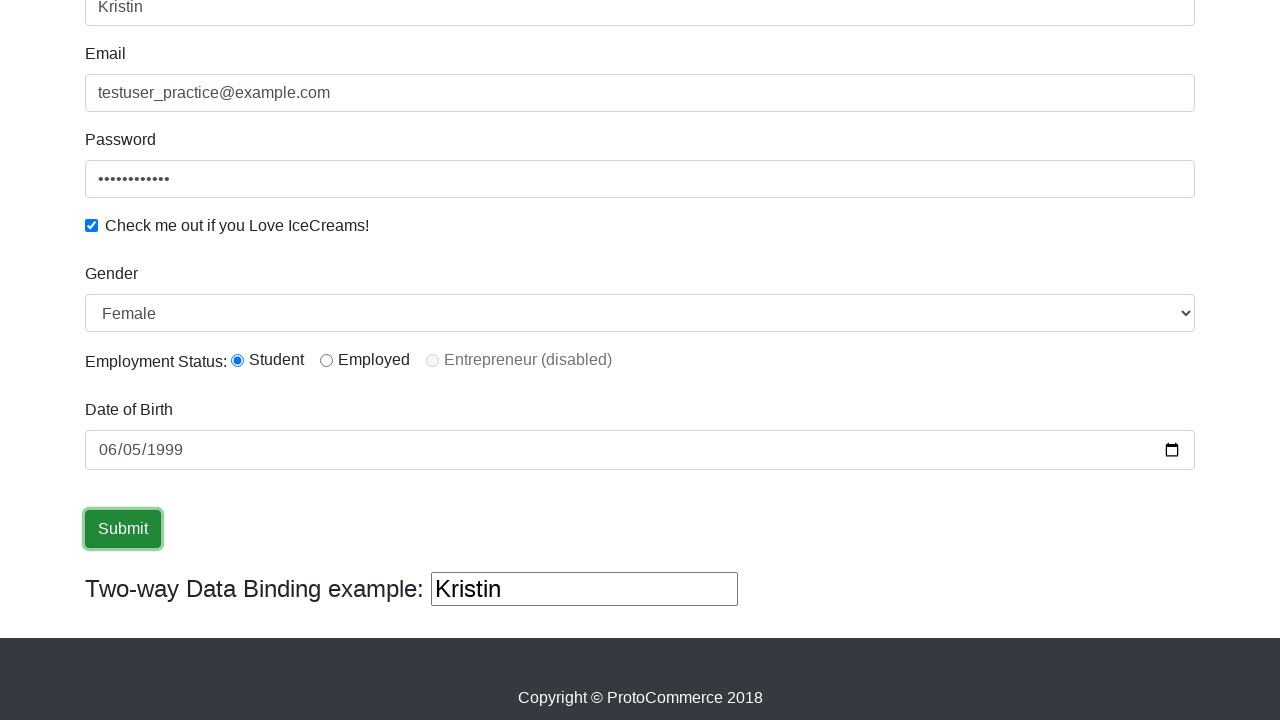